Tests scrolling functionality using JavaScript by scrolling down to a "CYDEO" link at the bottom of the page, then scrolling back up to the "Home" link at the top.

Starting URL: https://practice.cydeo.com/large

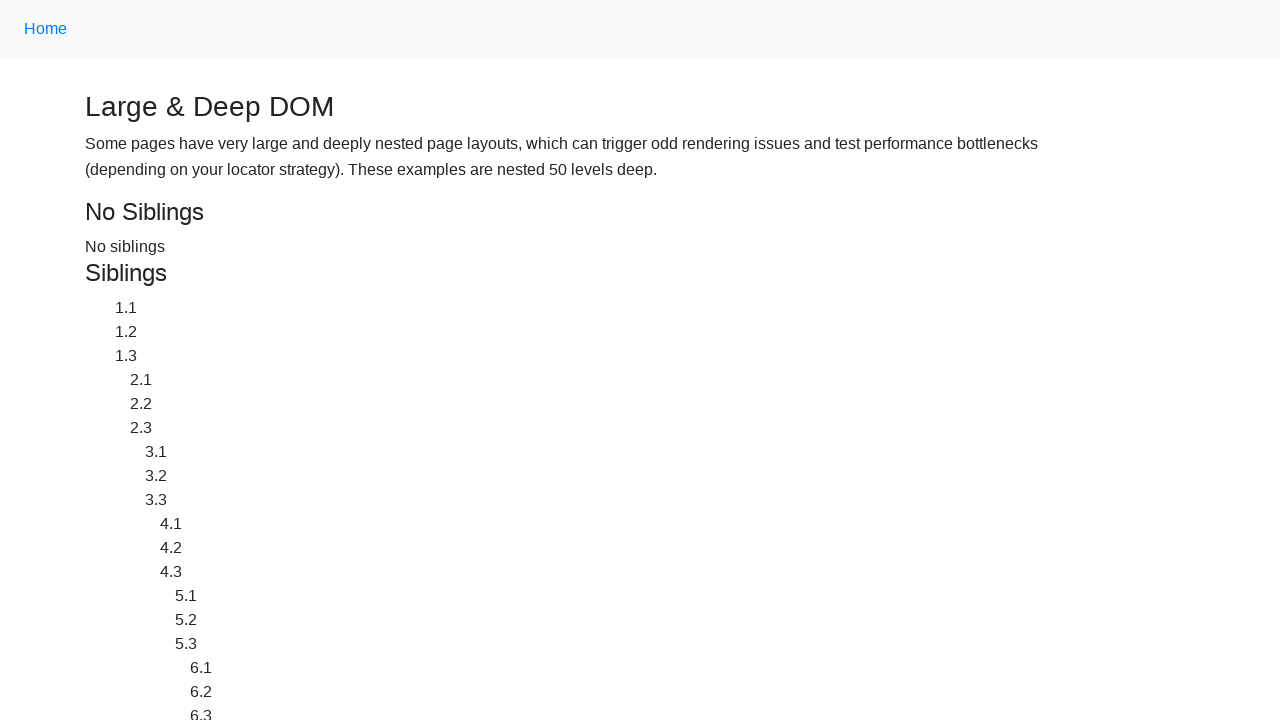

Located the CYDEO link at the bottom of the page
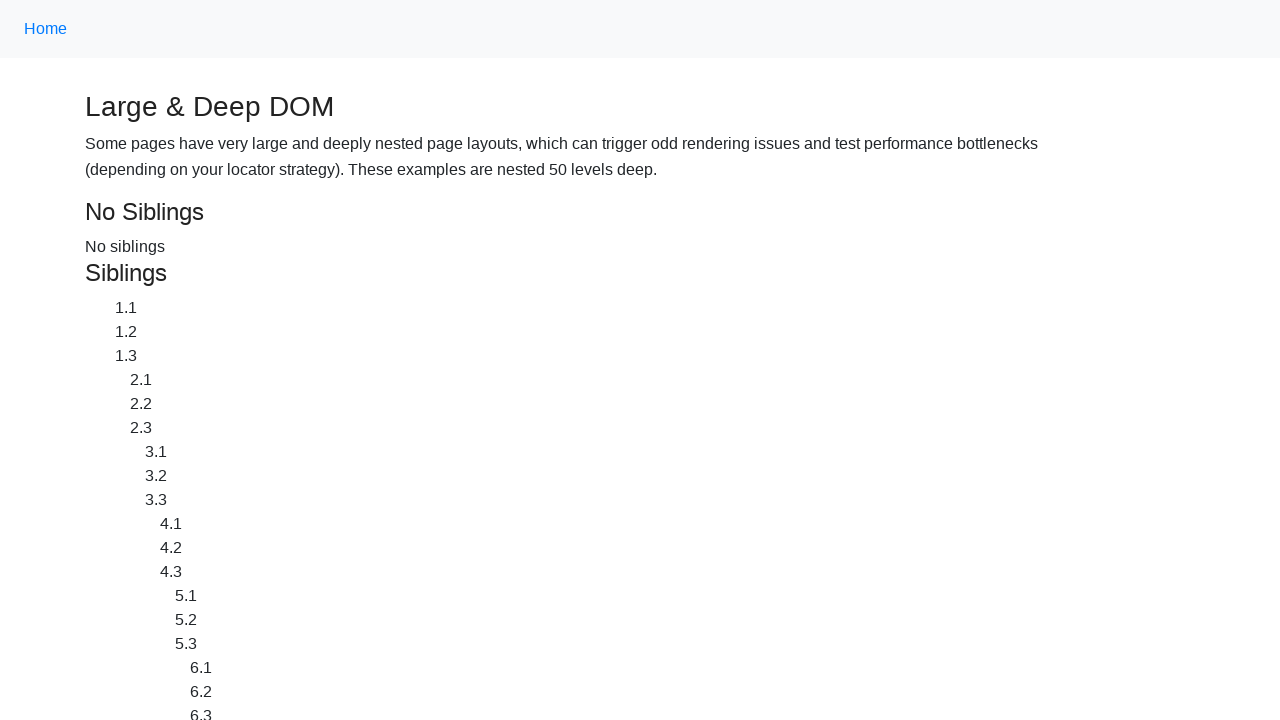

Scrolled down to bring CYDEO link into view
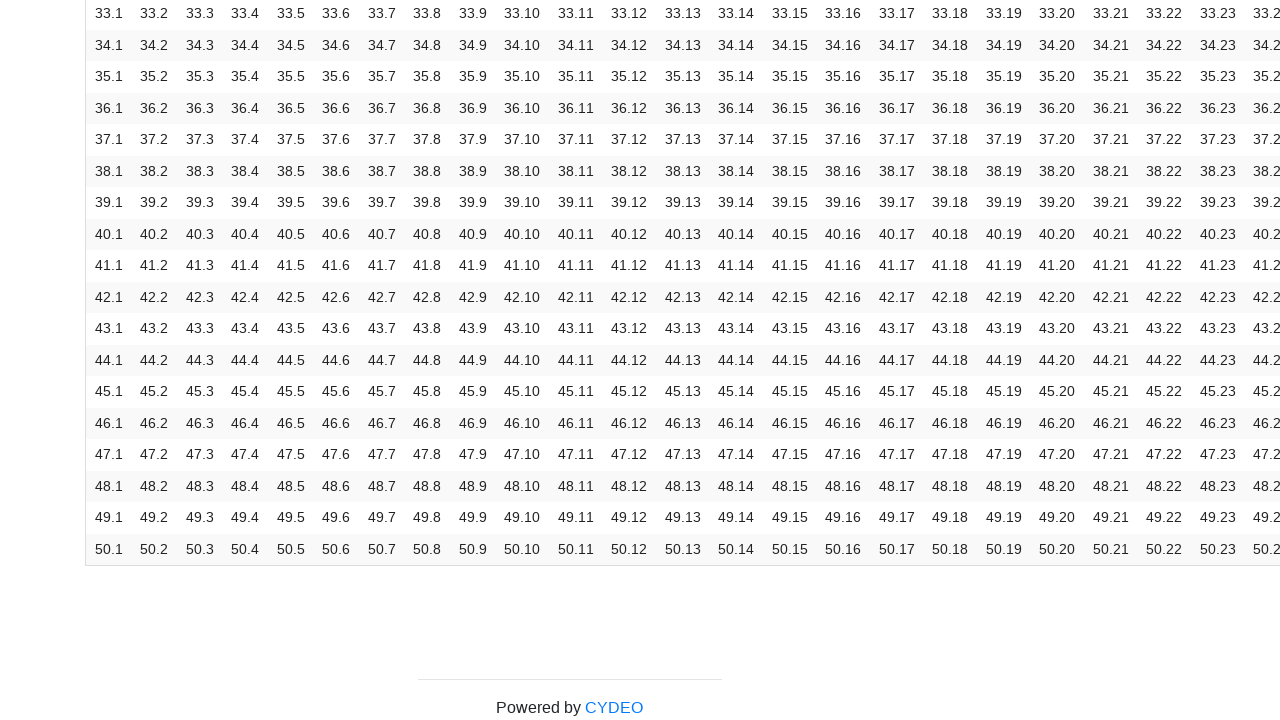

Waited 500ms to observe the scroll
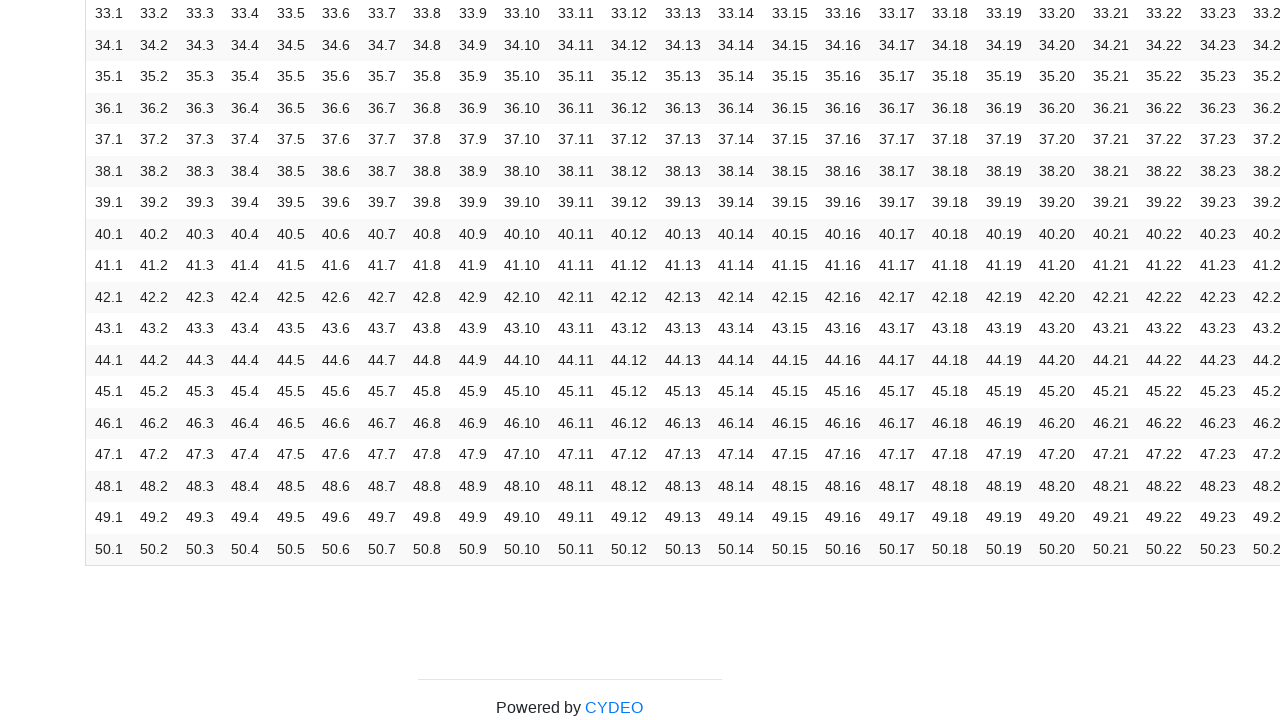

Located the Home link at the top of the page
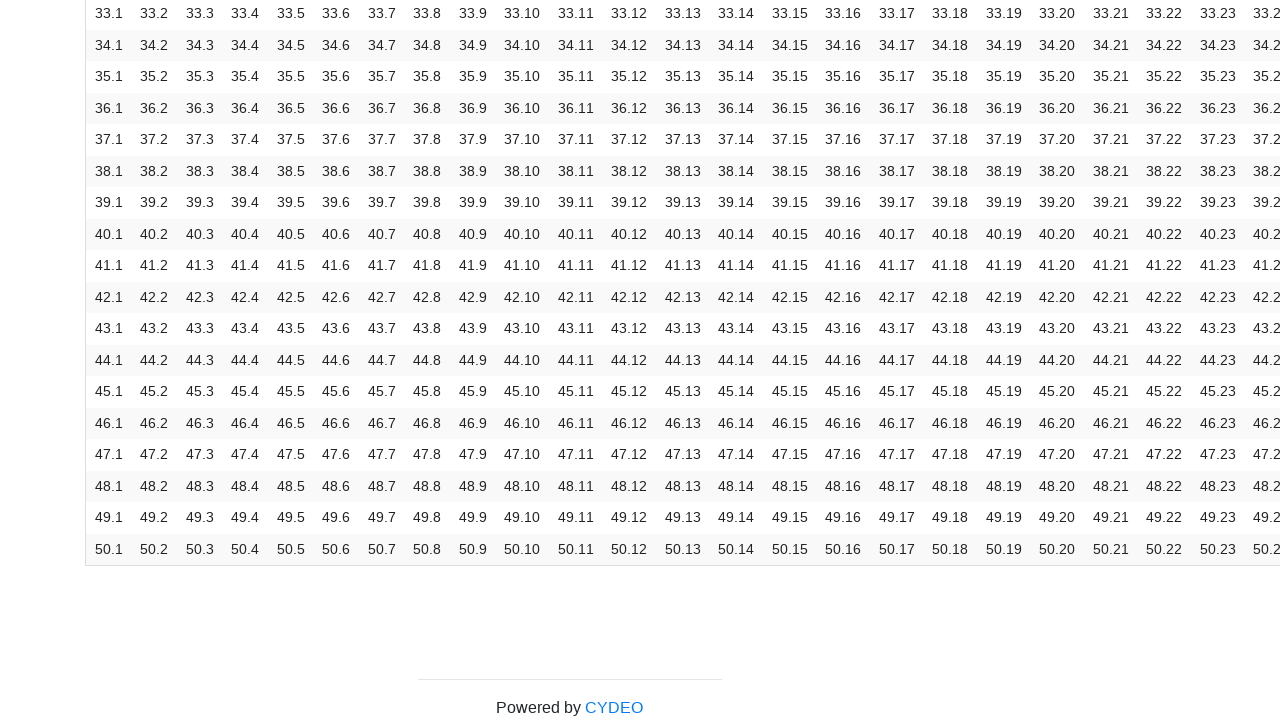

Scrolled up to bring Home link into view
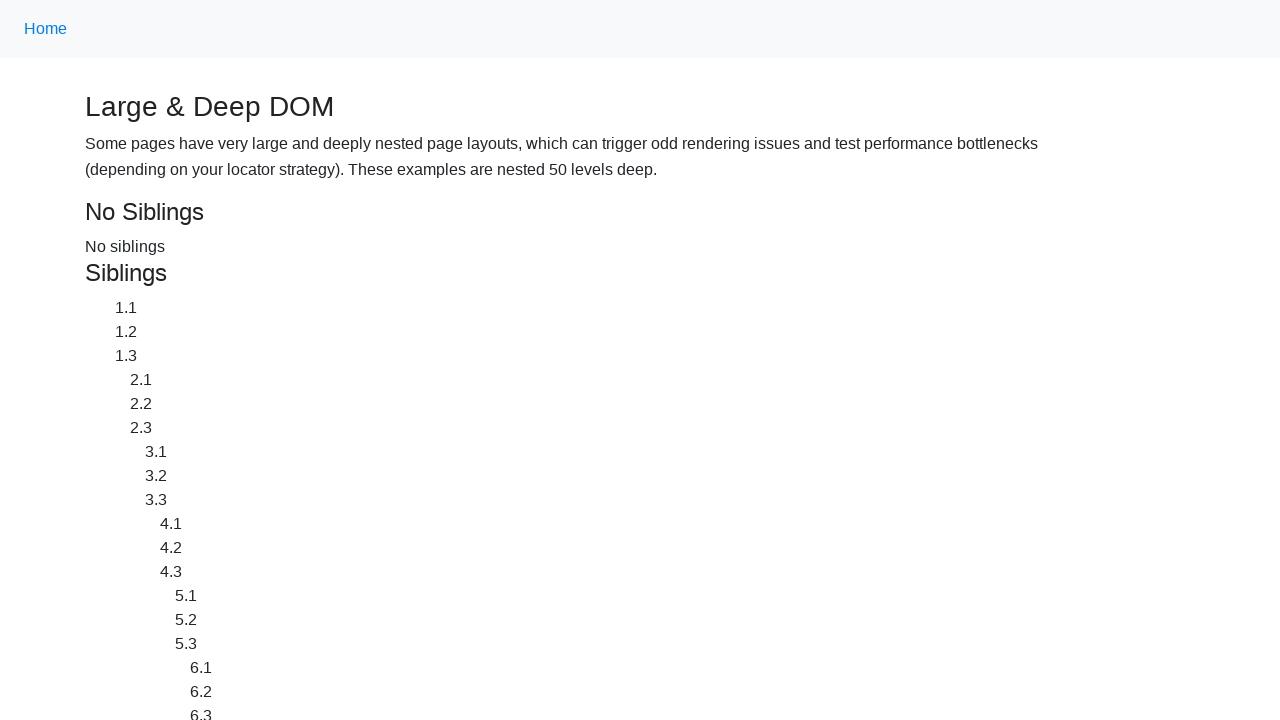

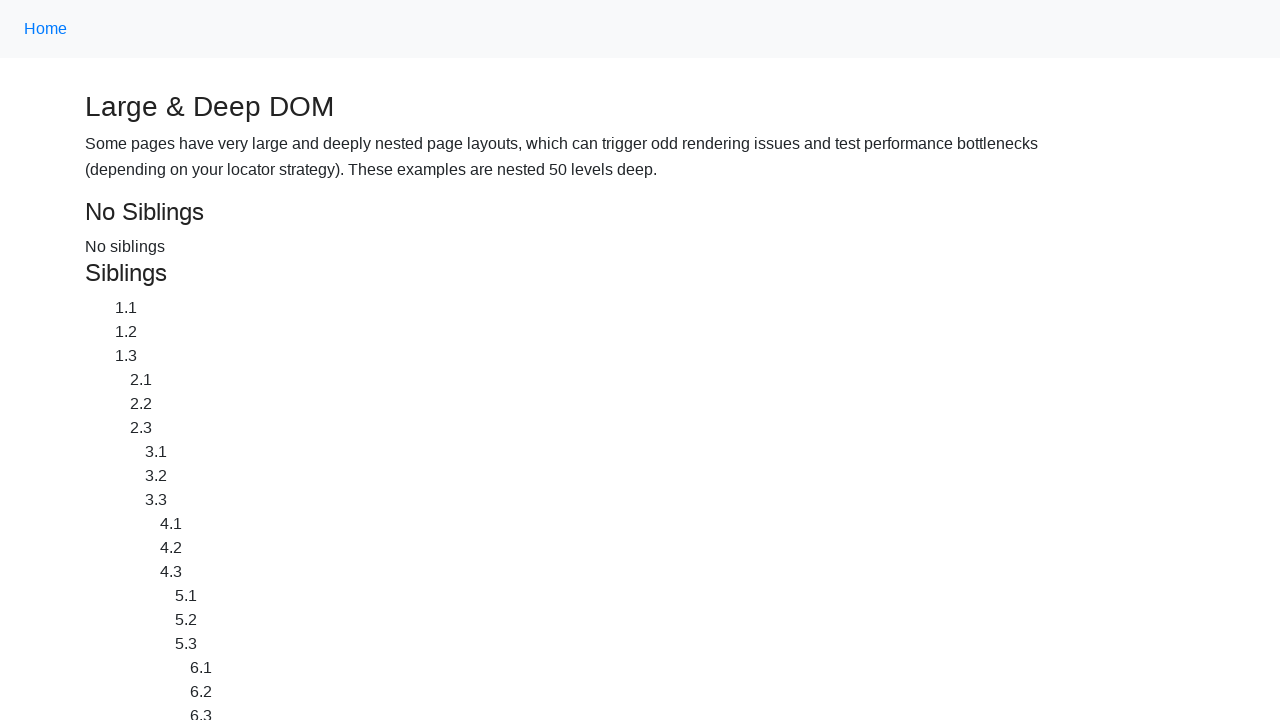